Navigates to OTUS.ru homepage and verifies the page title contains promotional content

Starting URL: https://otus.ru

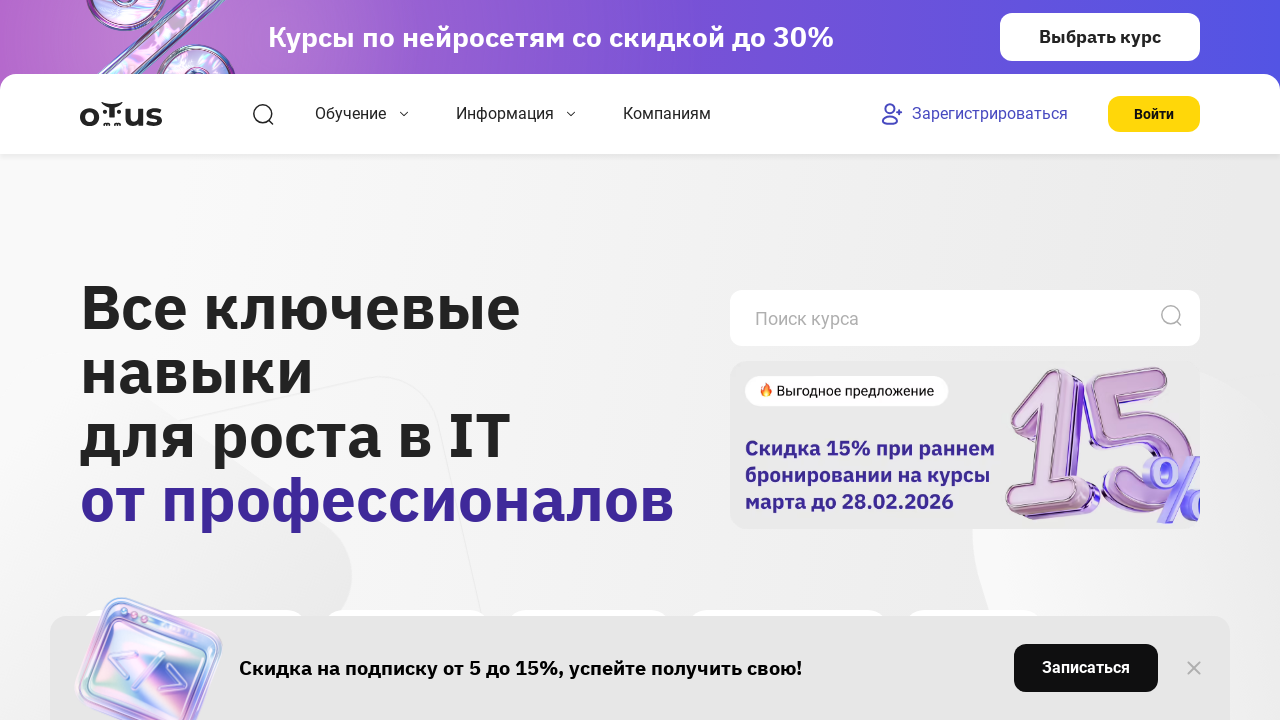

Waited for page to fully load (domcontentloaded)
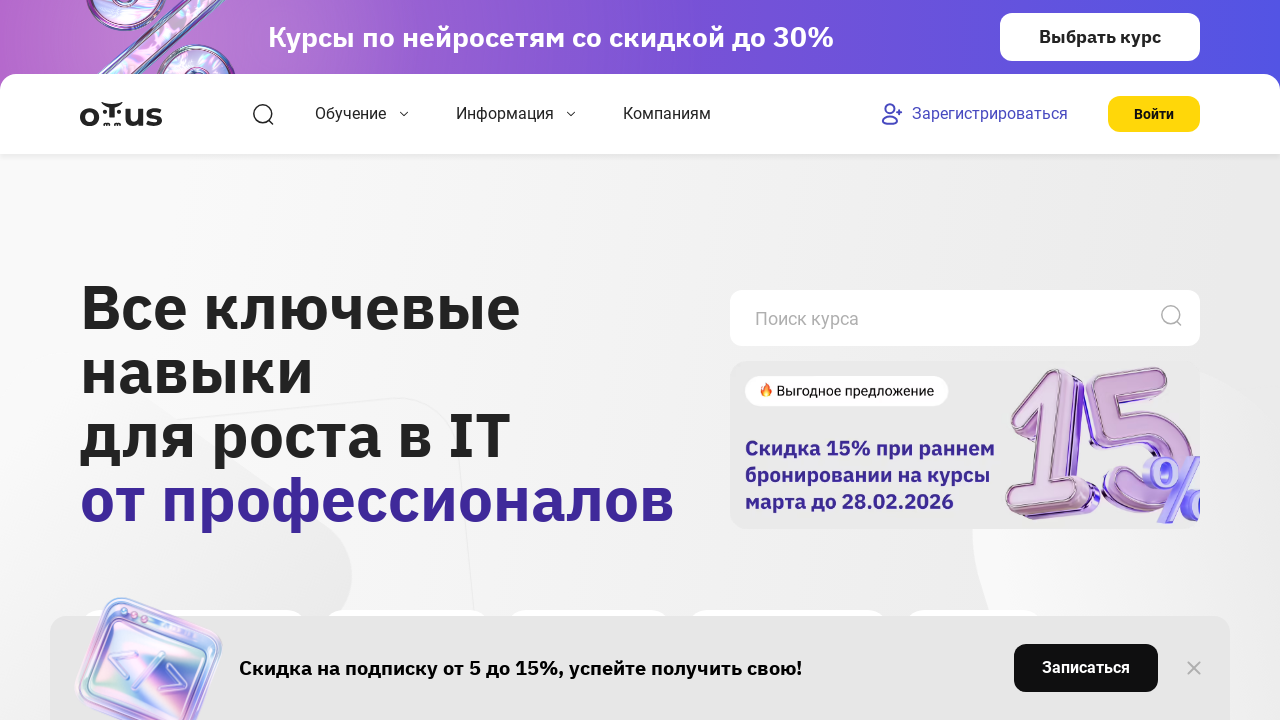

Retrieved page title: 'OTUS - Онлайн-образование'
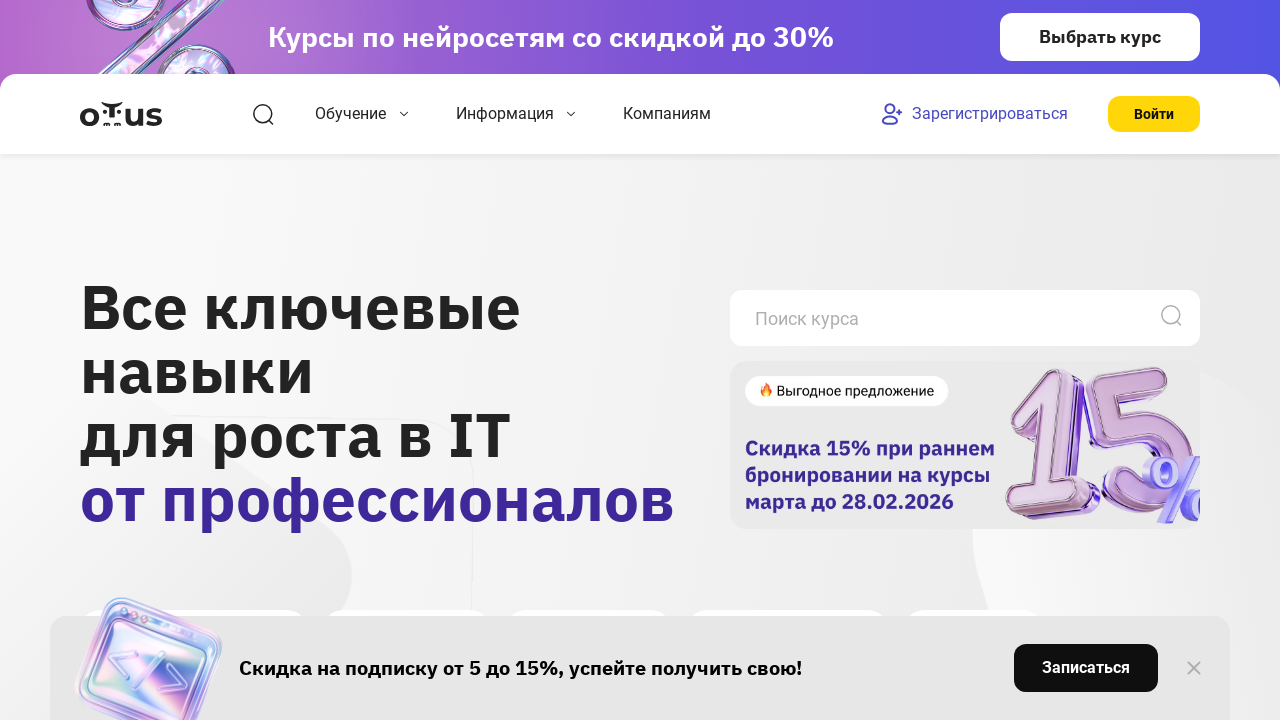

Verified page title is not empty
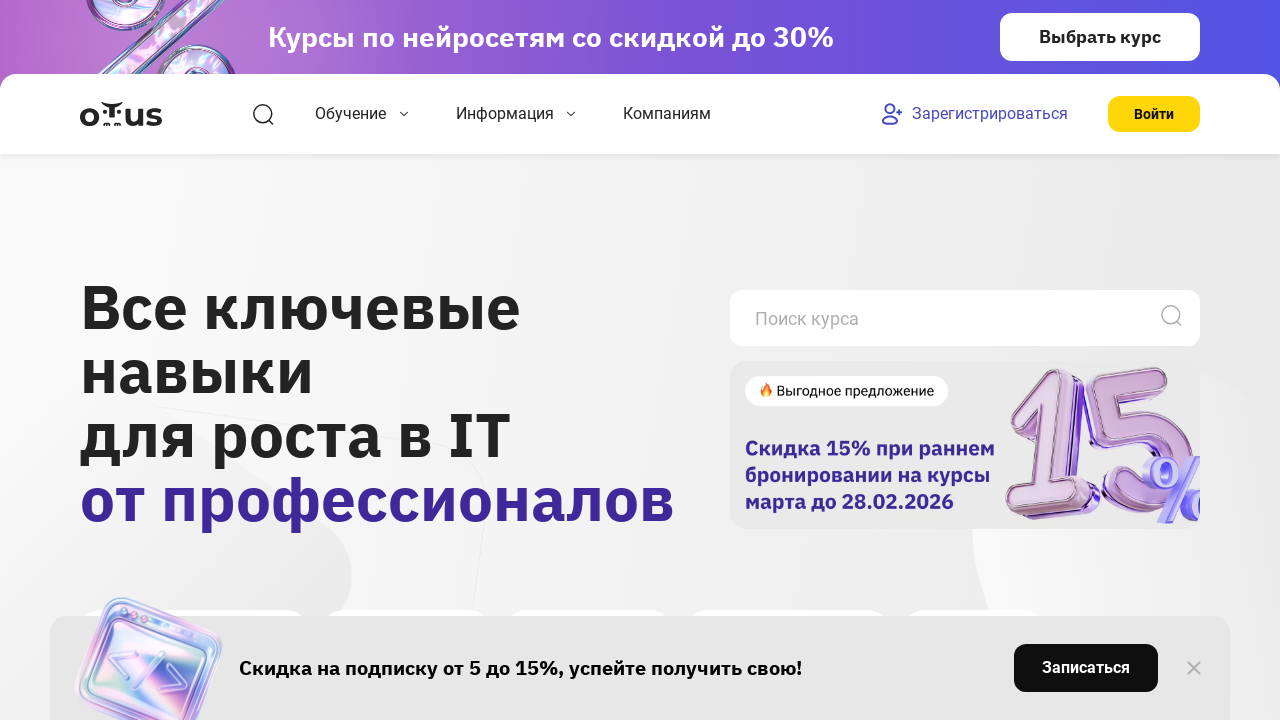

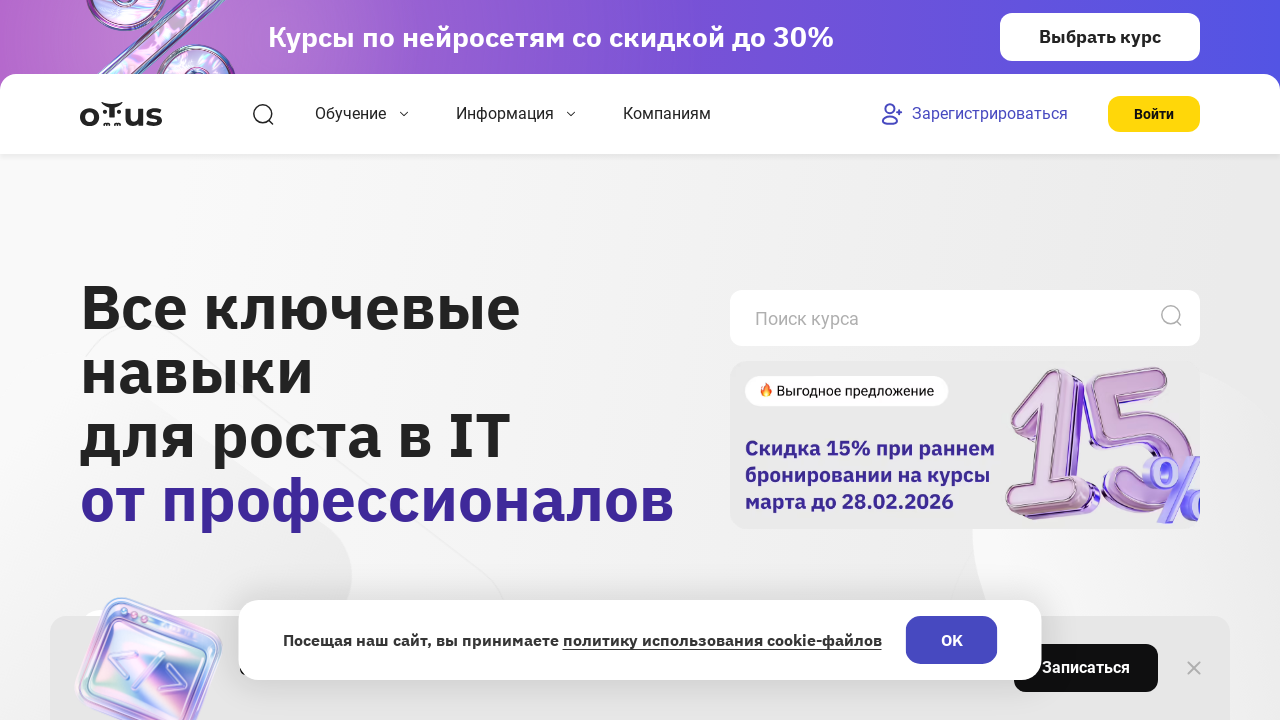